Navigates to an interactive SVG map of India, iterates through all states, and clicks on Tripura when found

Starting URL: https://www.amcharts.com/svg-maps/?map=india

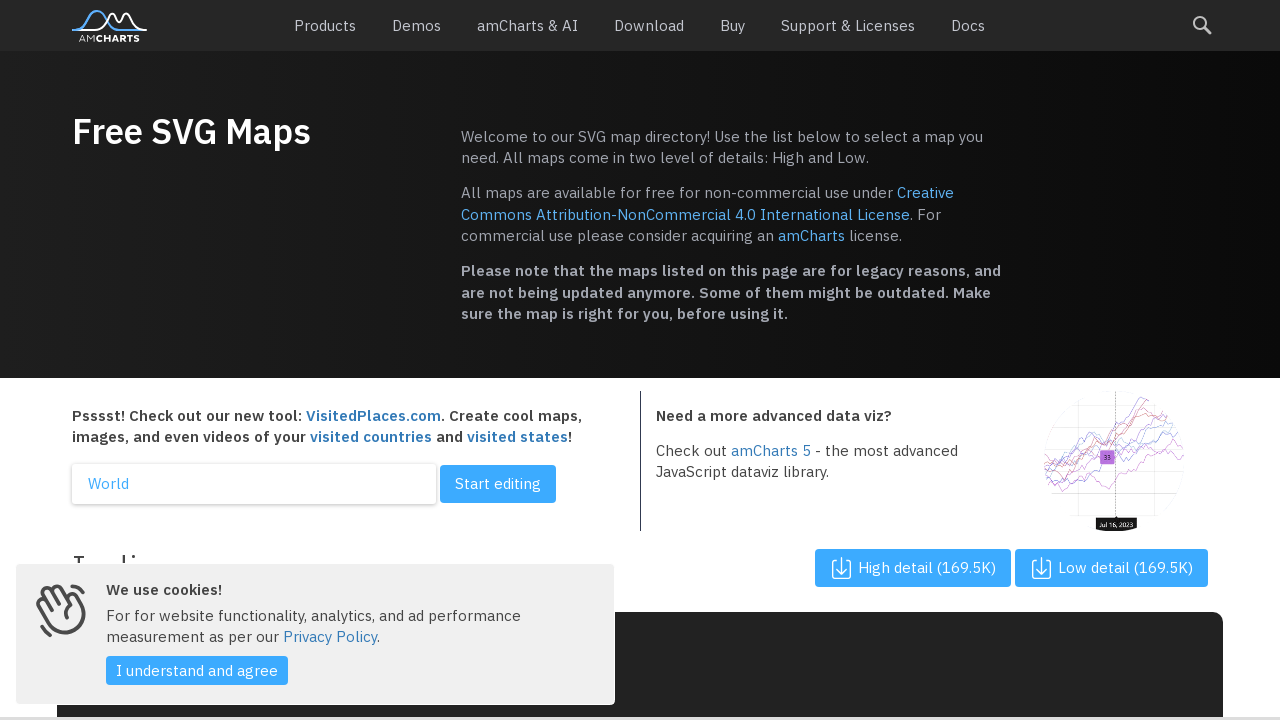

SVG map loaded
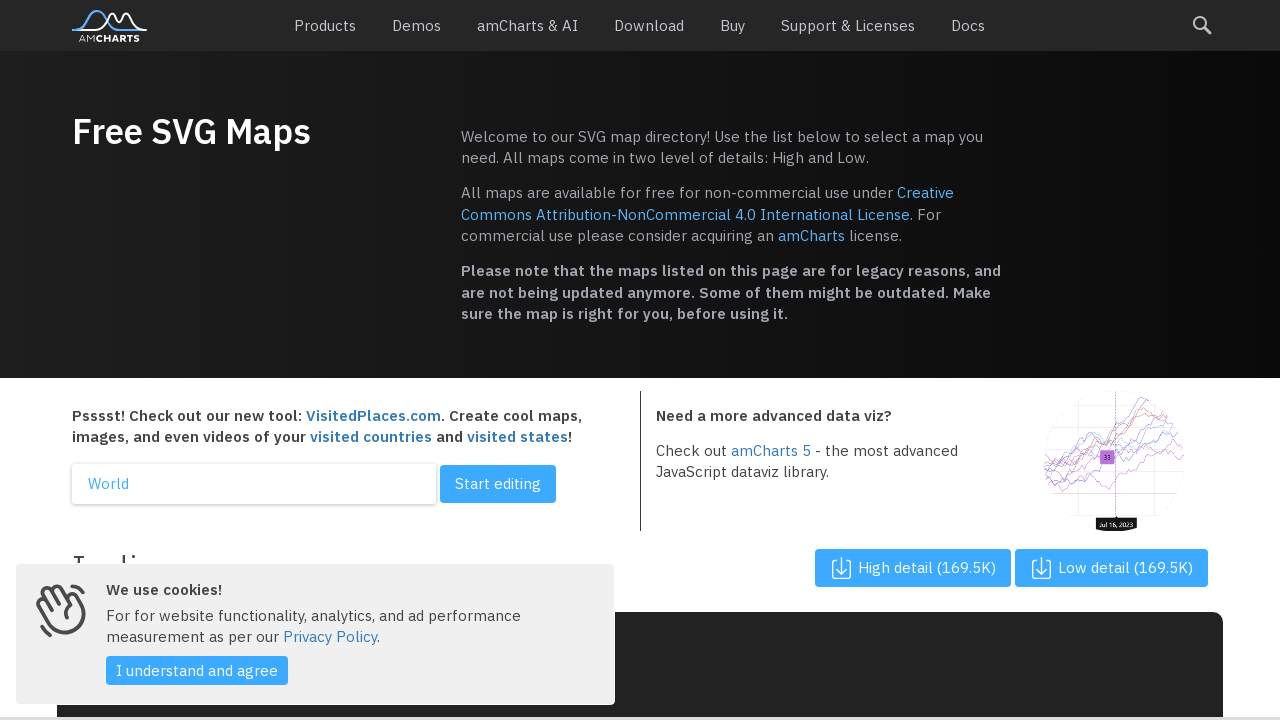

Located all state paths in SVG map
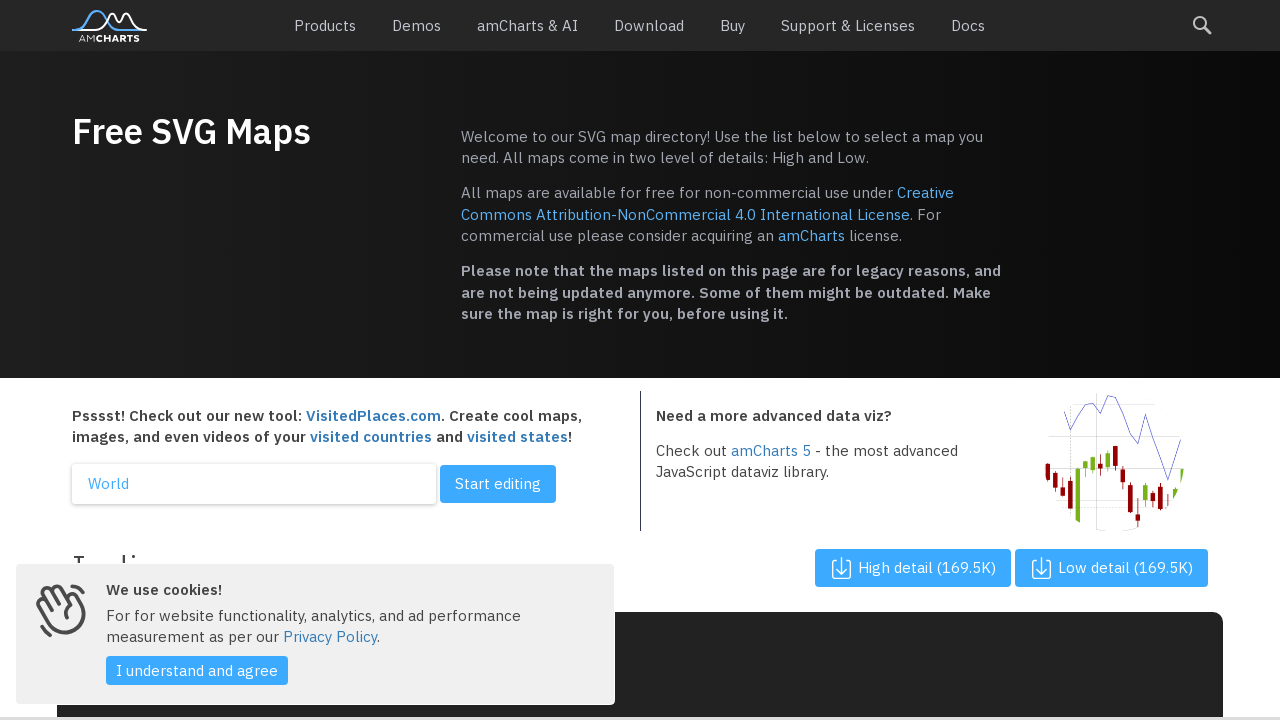

Found 0 states in the map
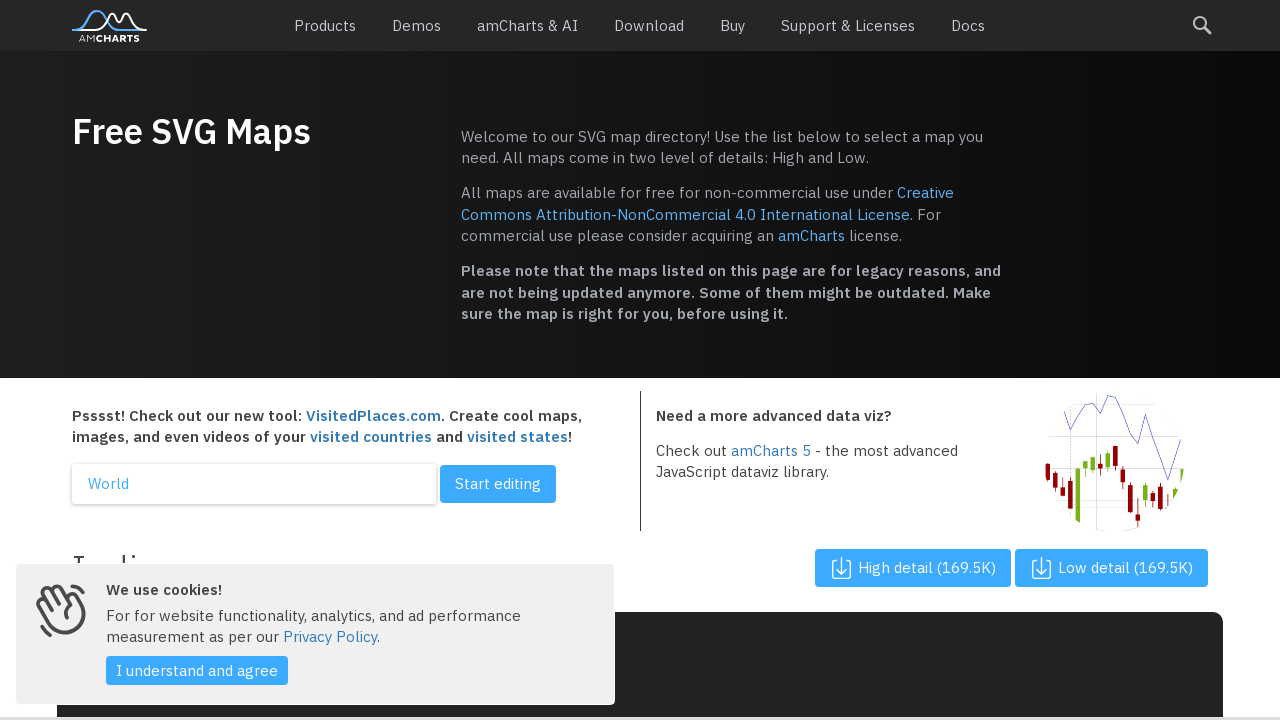

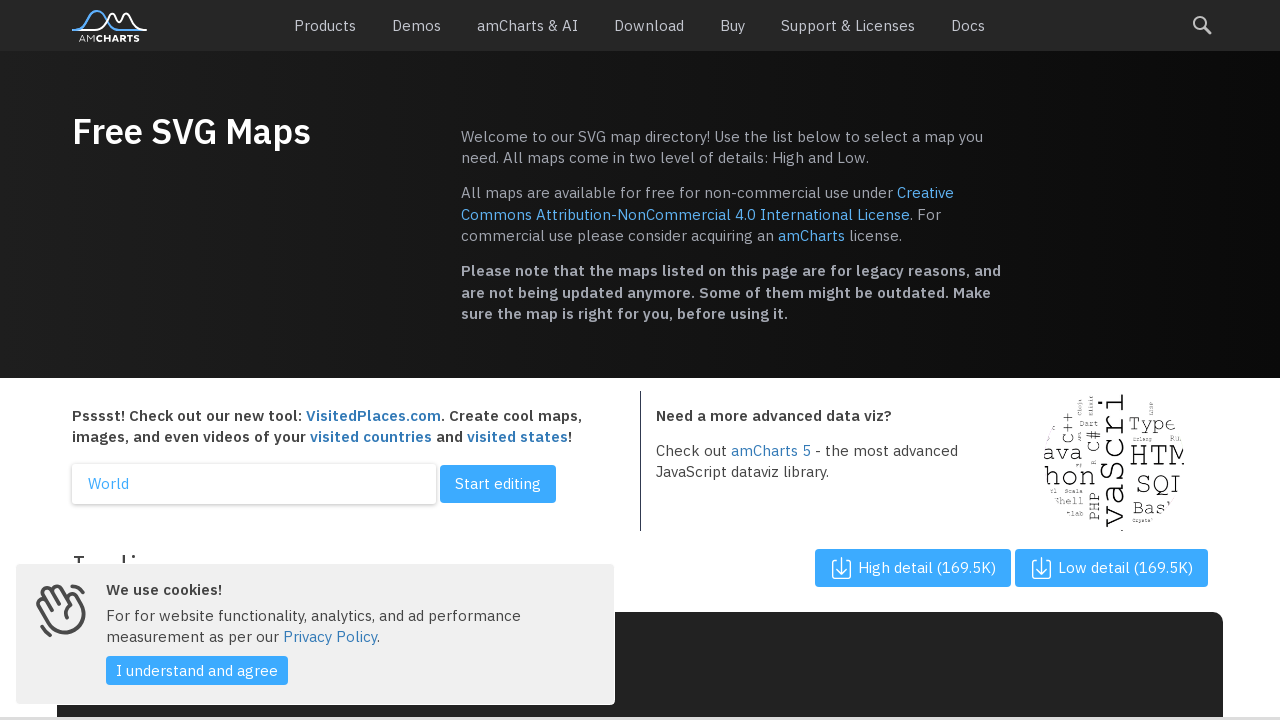